Tests JavaScript confirm dialog by clicking the confirm button and accepting it

Starting URL: https://the-internet.herokuapp.com/javascript_alerts

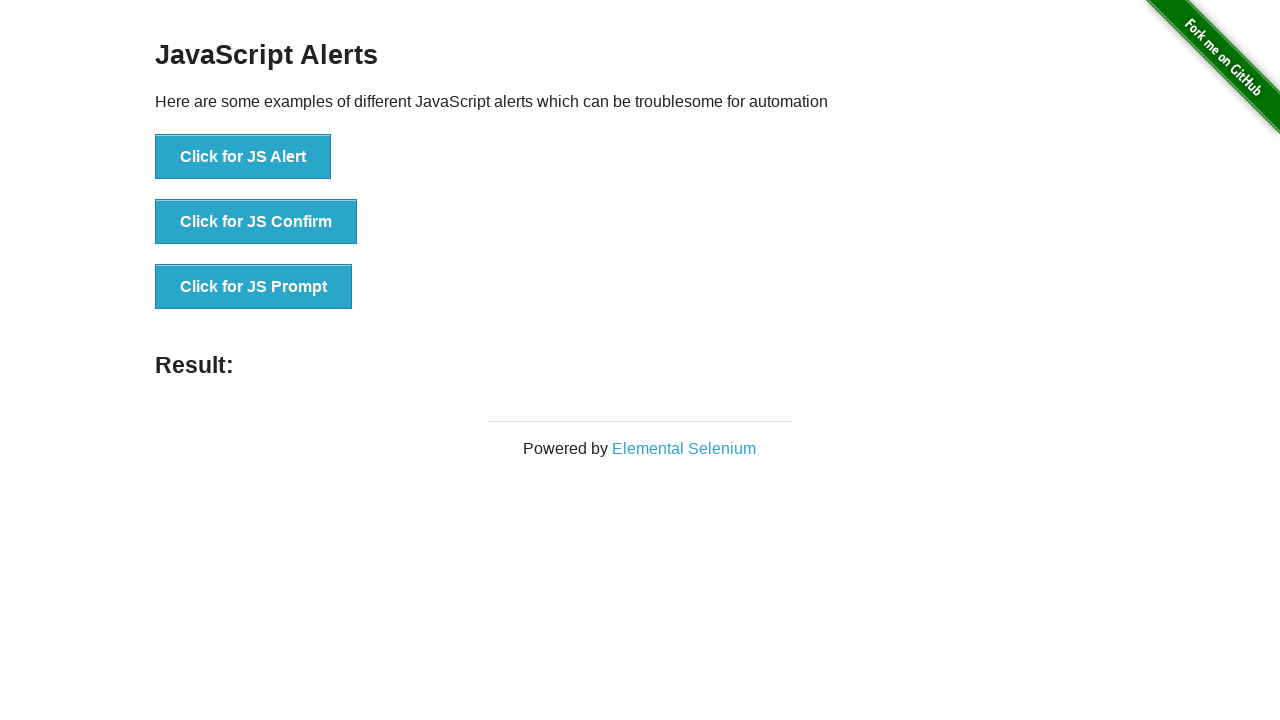

Set up dialog handler to accept confirm dialog
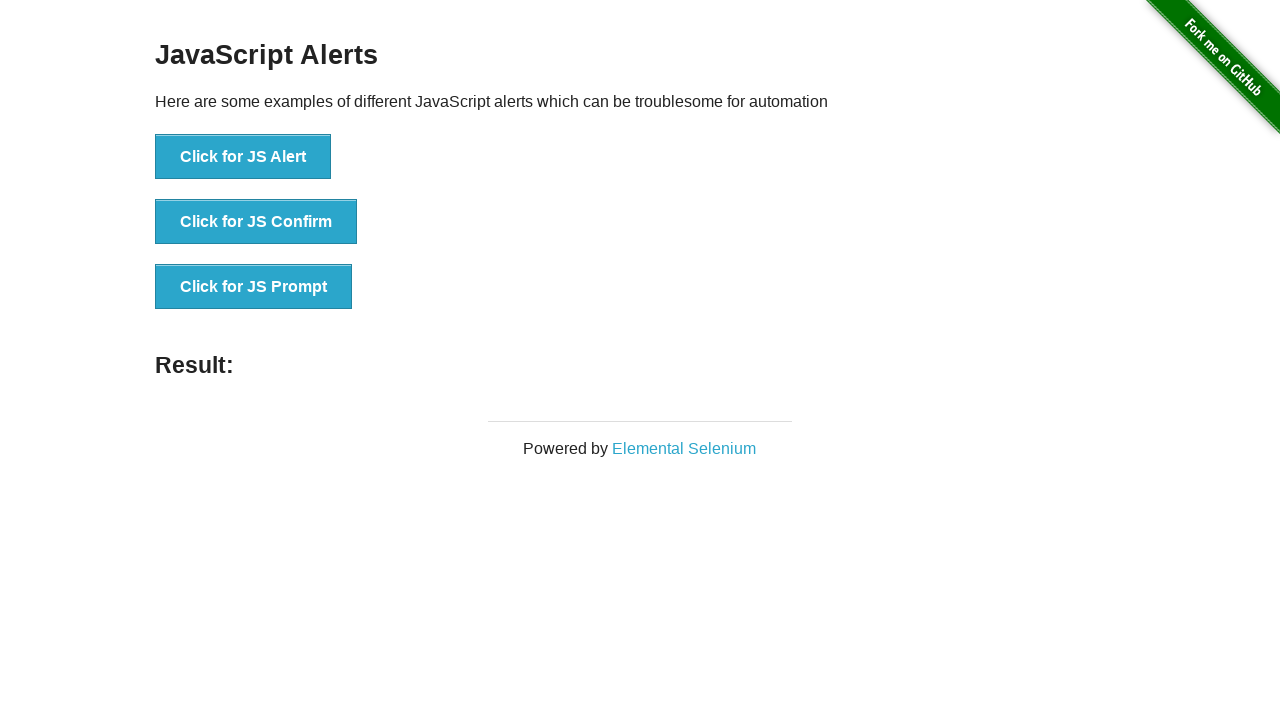

Clicked button to trigger JS Confirm dialog at (256, 222) on xpath=//button[.='Click for JS Confirm']
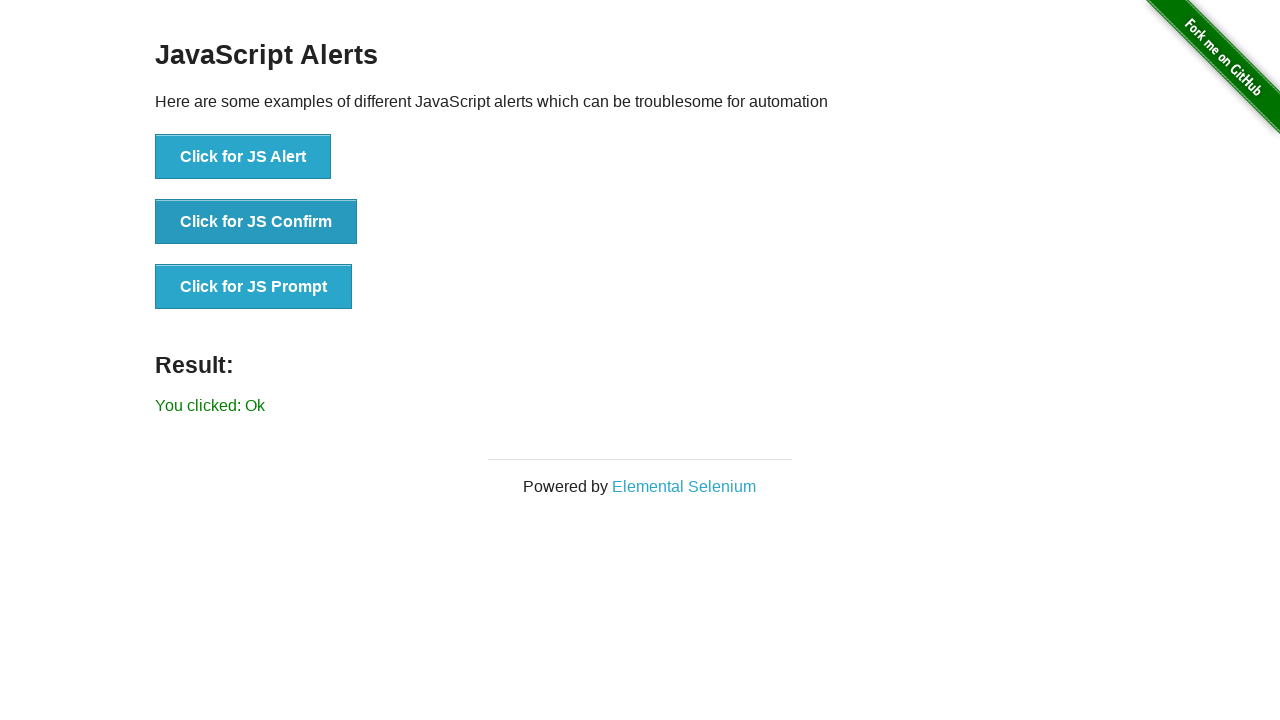

Verified result text shows 'You clicked: Ok' after accepting confirm dialog
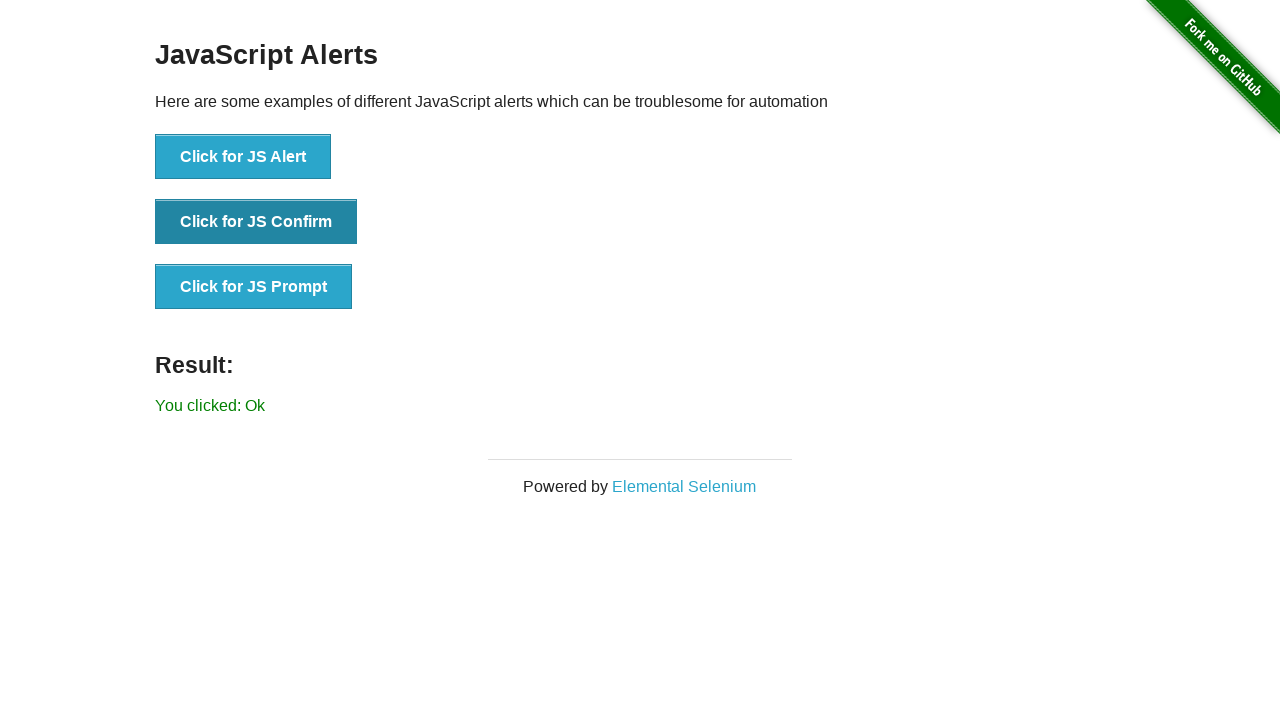

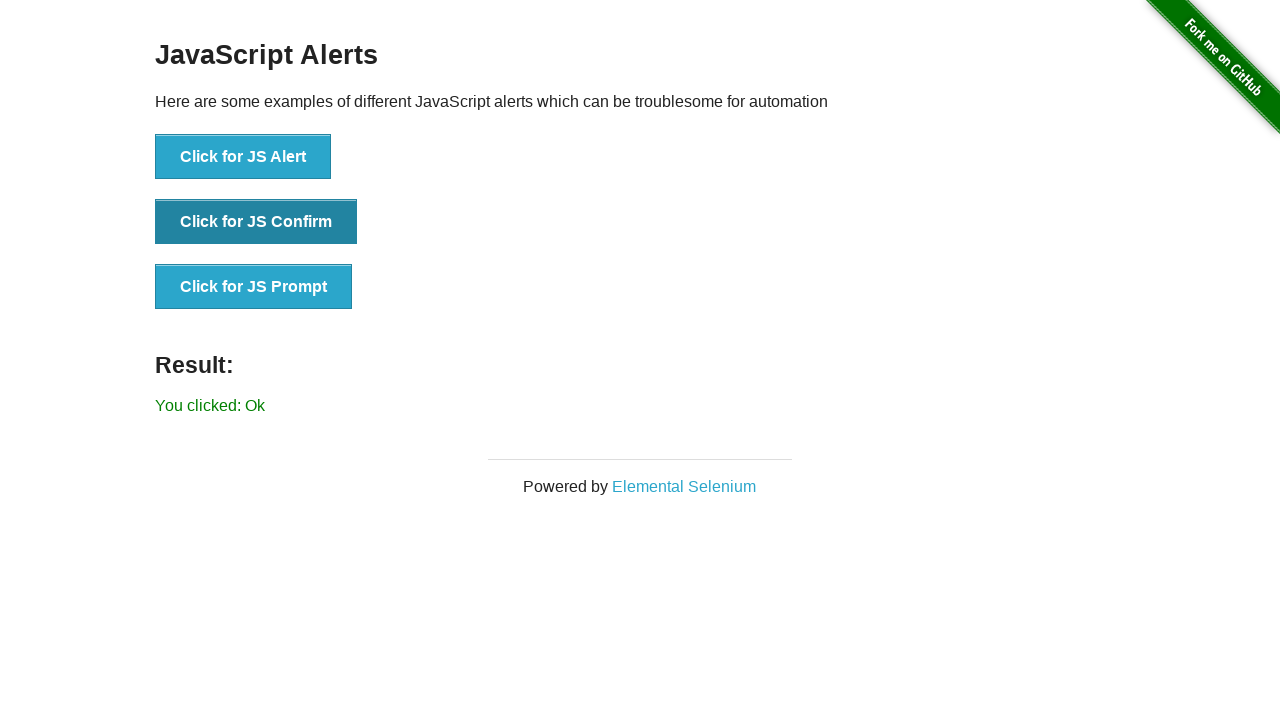